Tests keyboard actions by sending various key presses (Enter, Backspace, Escape, Space, Arrow Down) to a key press testing page and verifying the page responds to keyboard input.

Starting URL: https://the-internet.herokuapp.com/key_presses

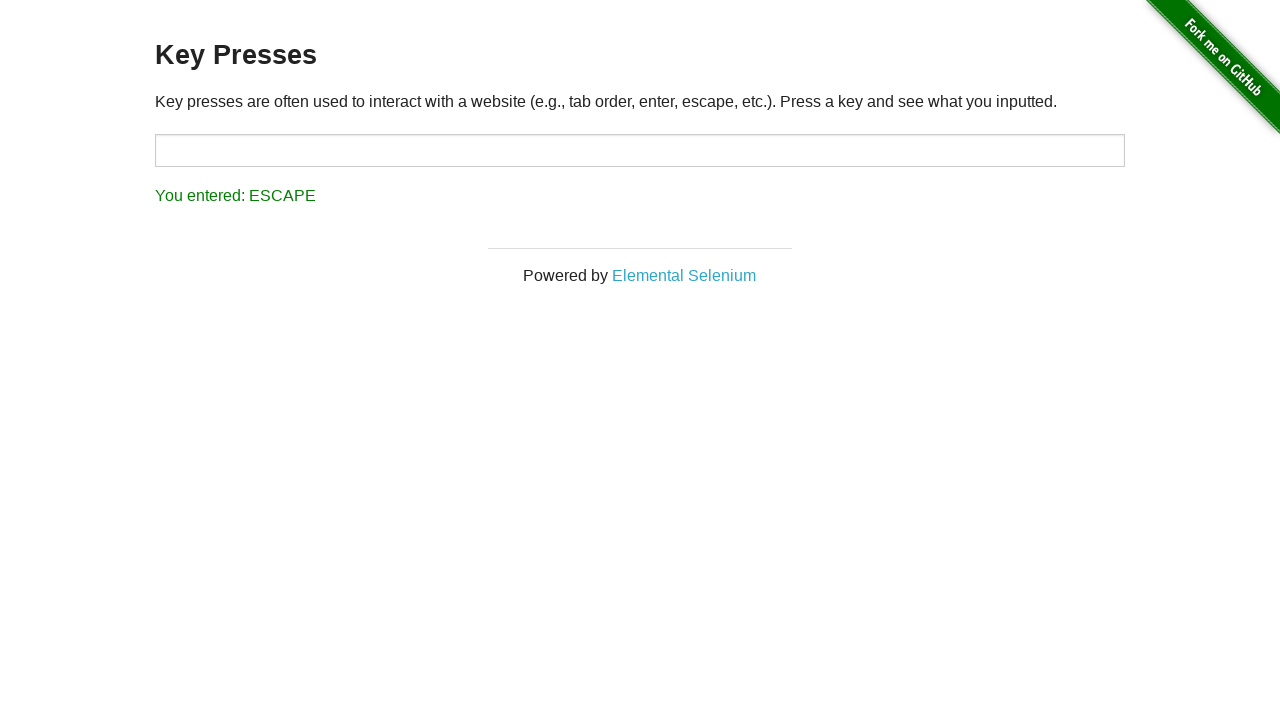

Pressed Enter key
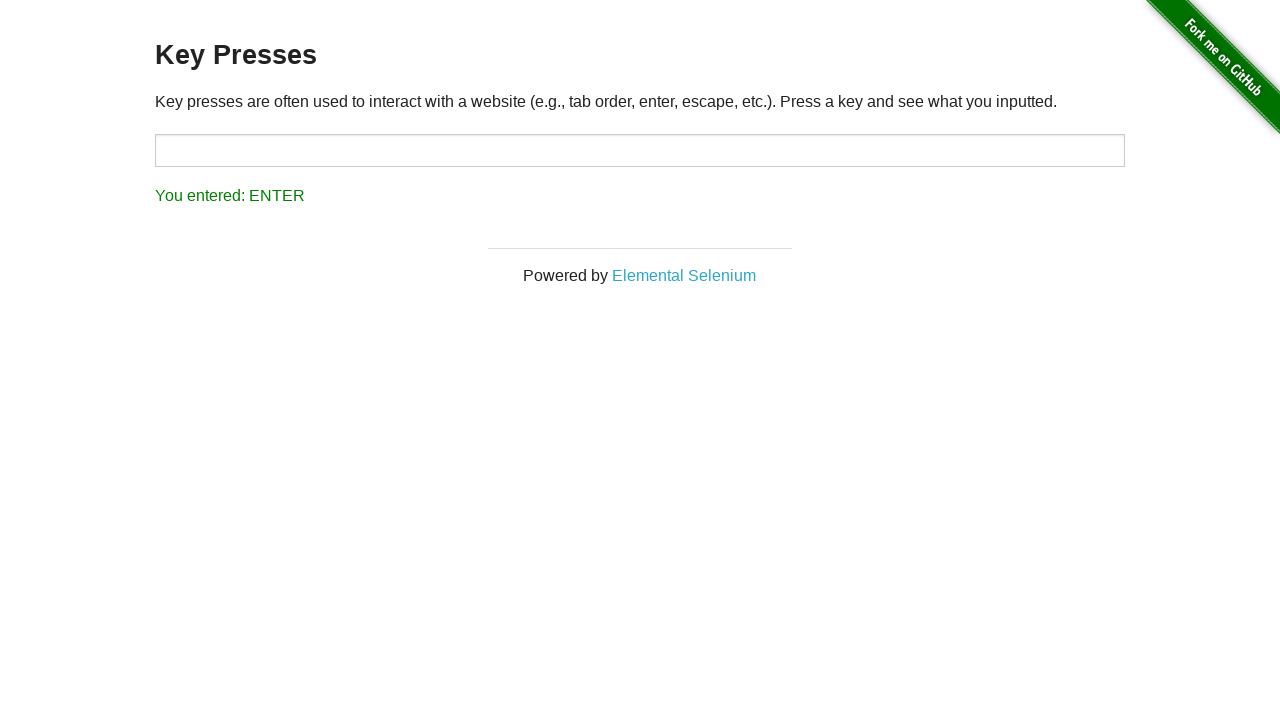

Pressed Backspace key
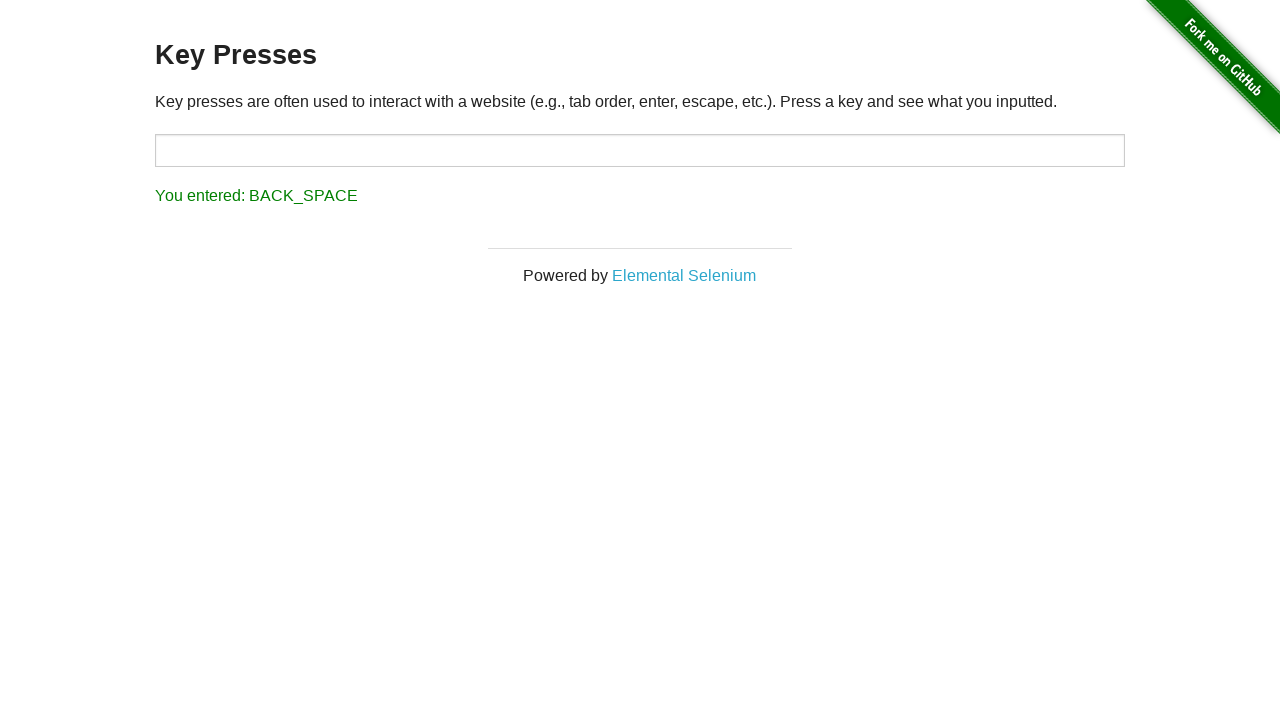

Pressed Escape key
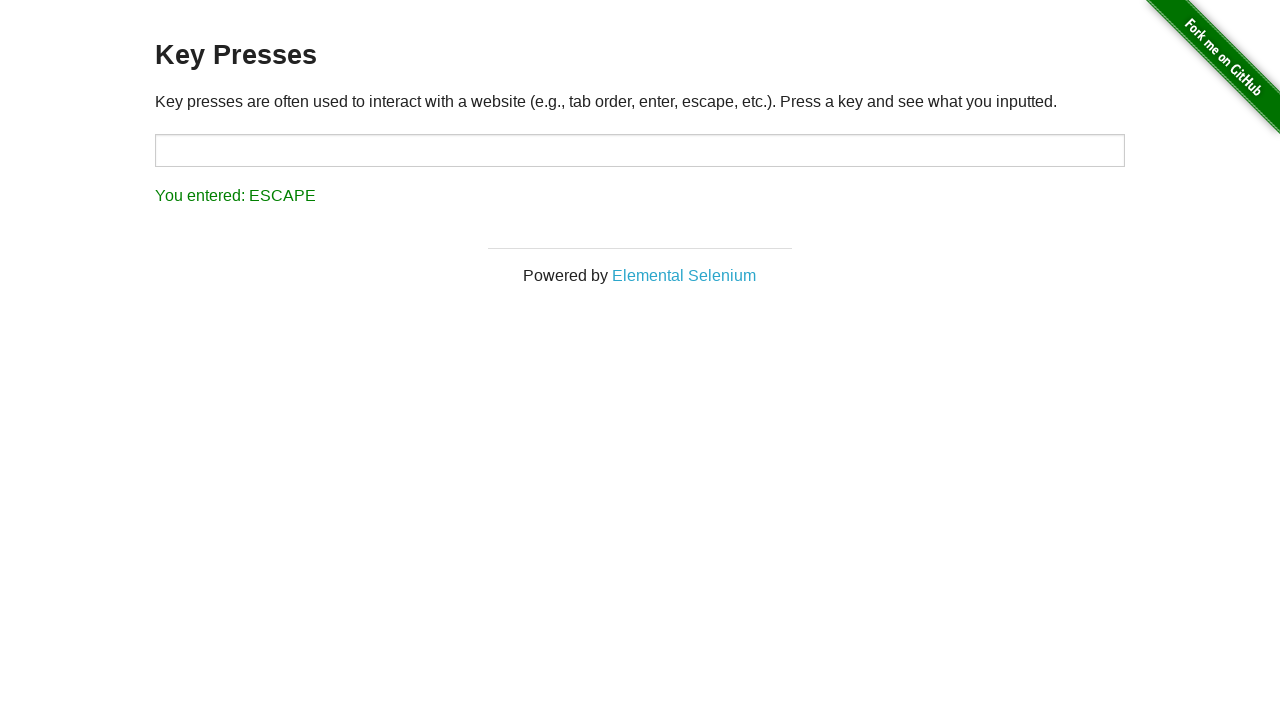

Pressed Space key
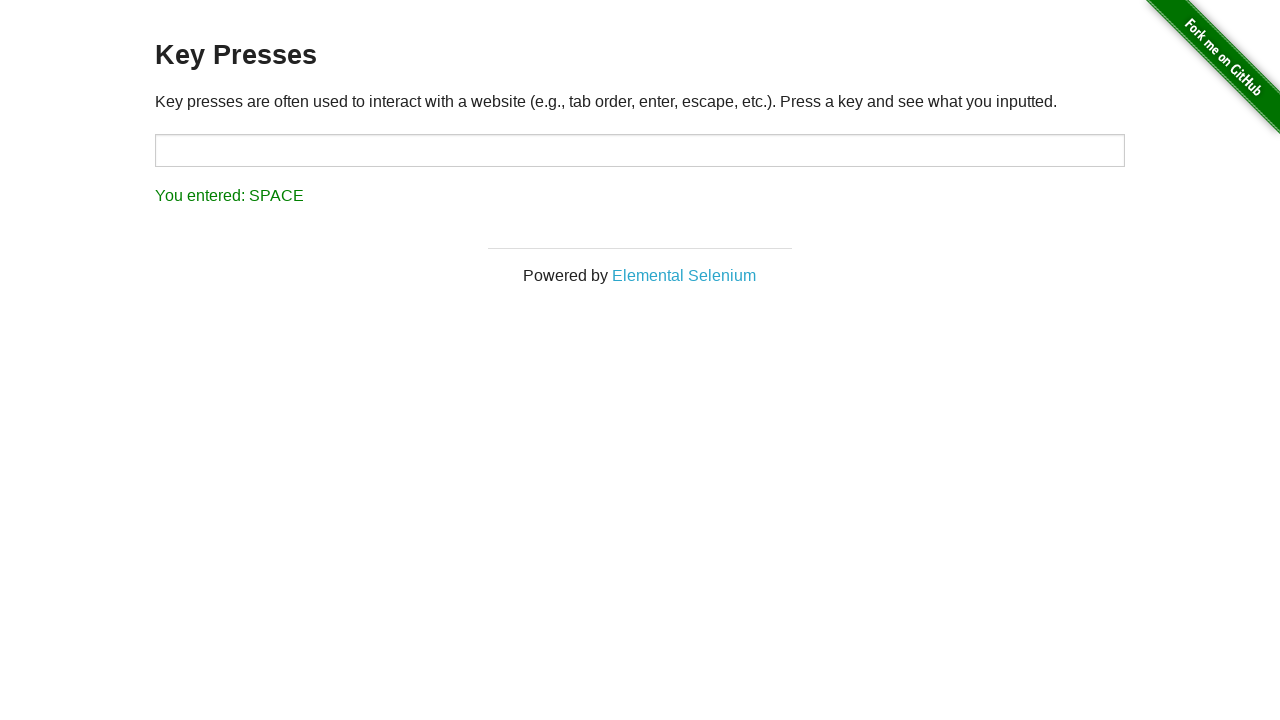

Pressed Arrow Down key
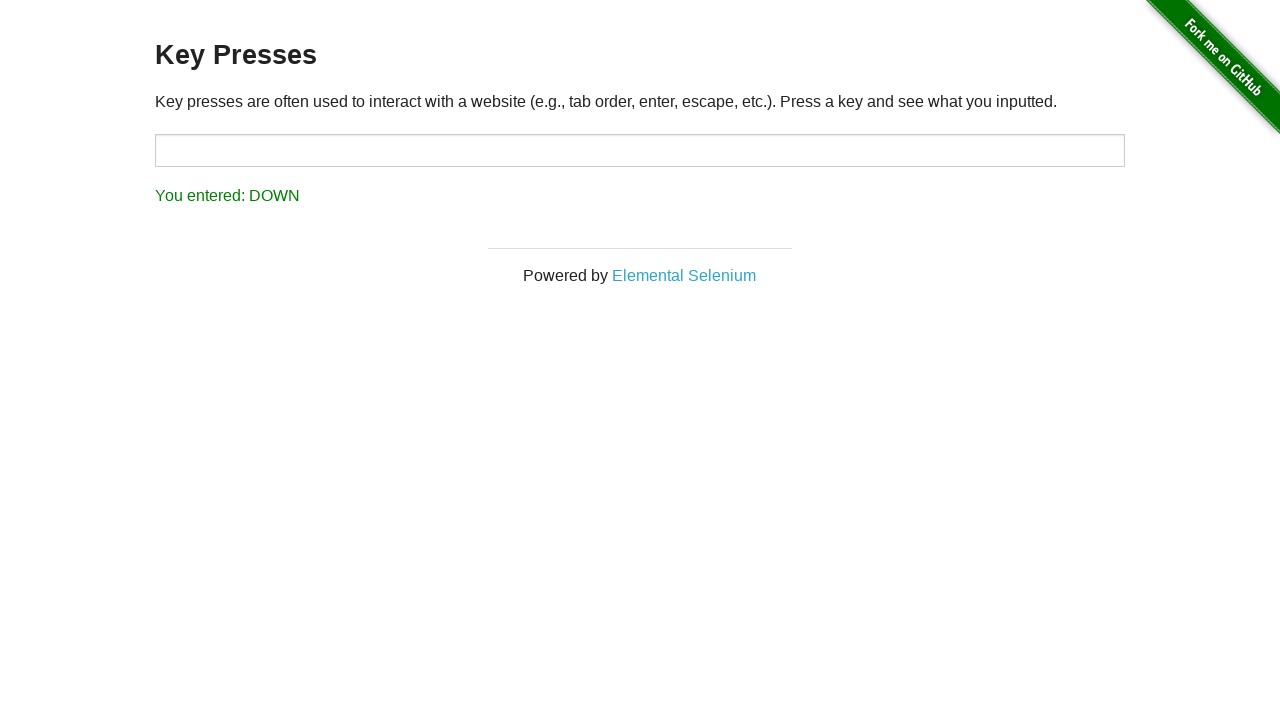

Verified keyboard input was registered by waiting for result element
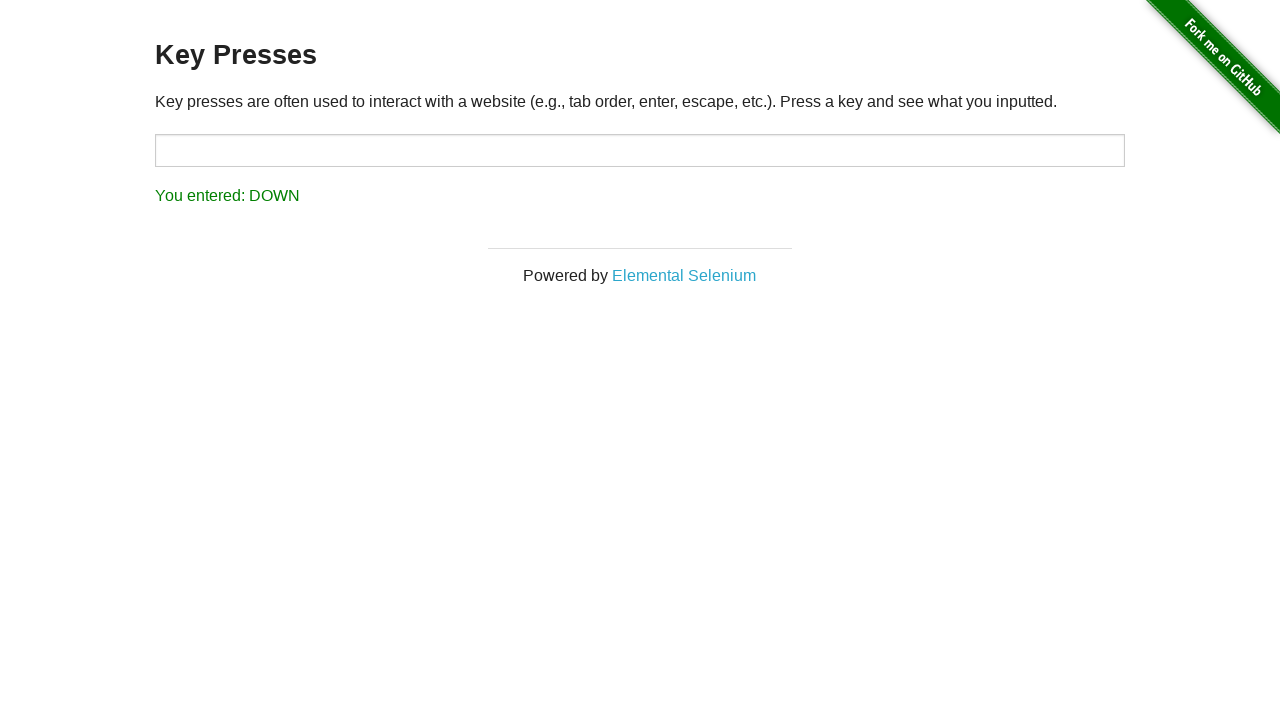

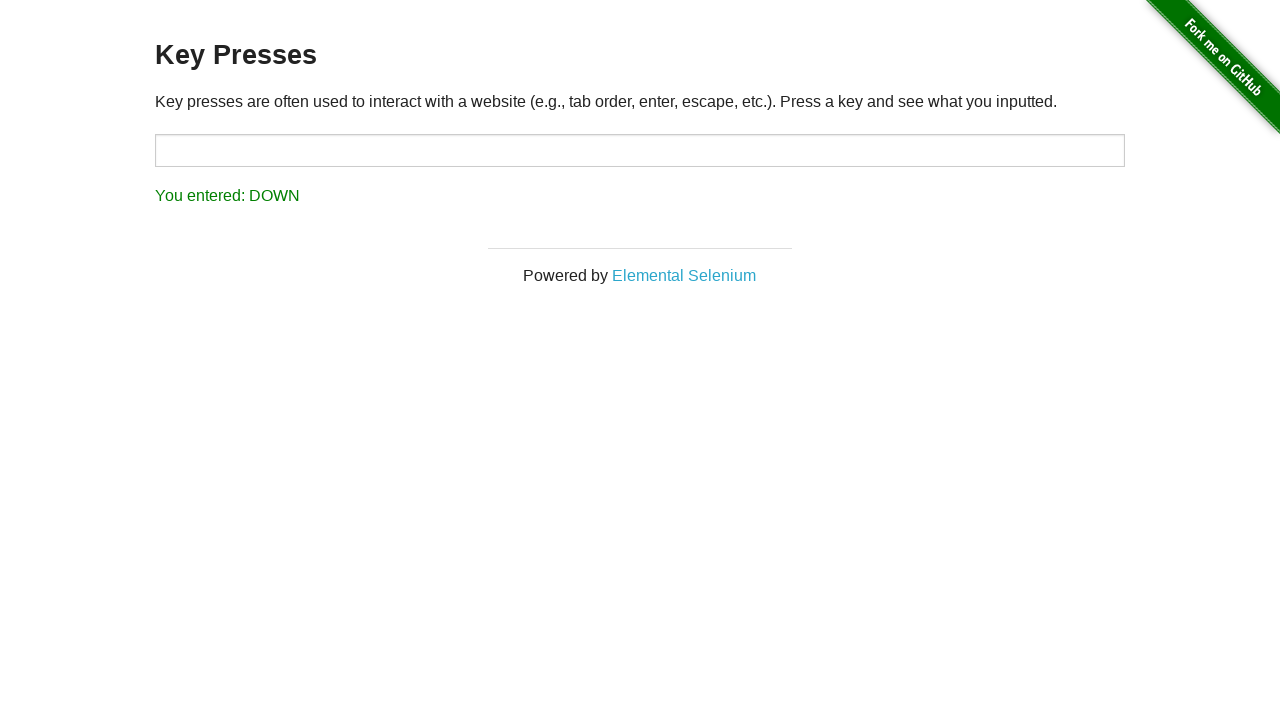